Tests adding specific vegetables (Tomato, Cucumber, Cashews) to a shopping cart by iterating through available products and clicking add buttons for matching items

Starting URL: https://rahulshettyacademy.com/seleniumPractise/#/

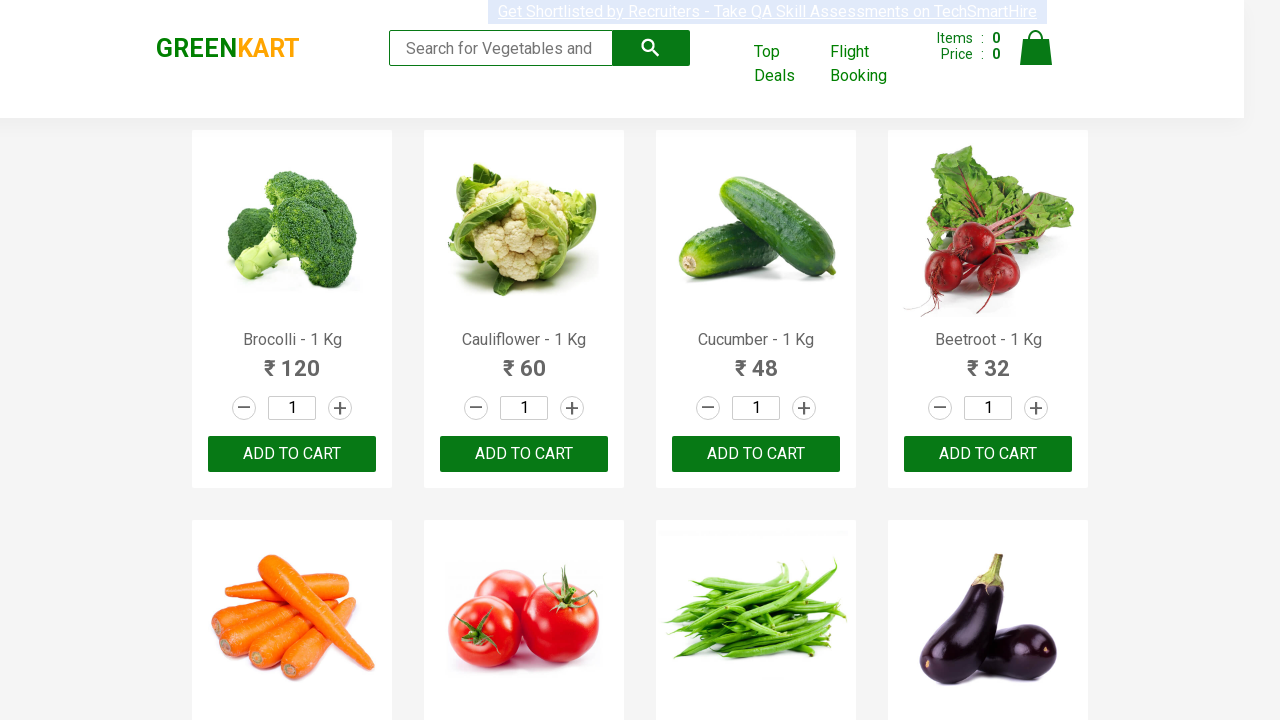

Waited for products to load
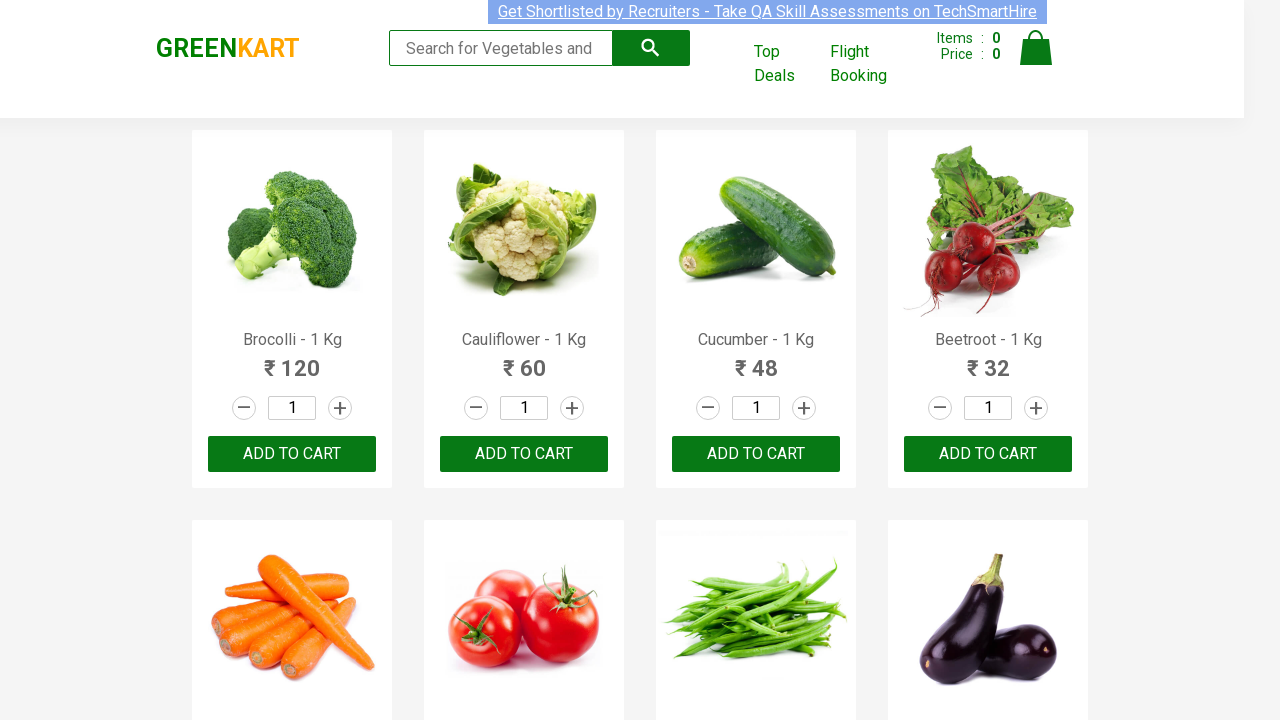

Retrieved all available product names
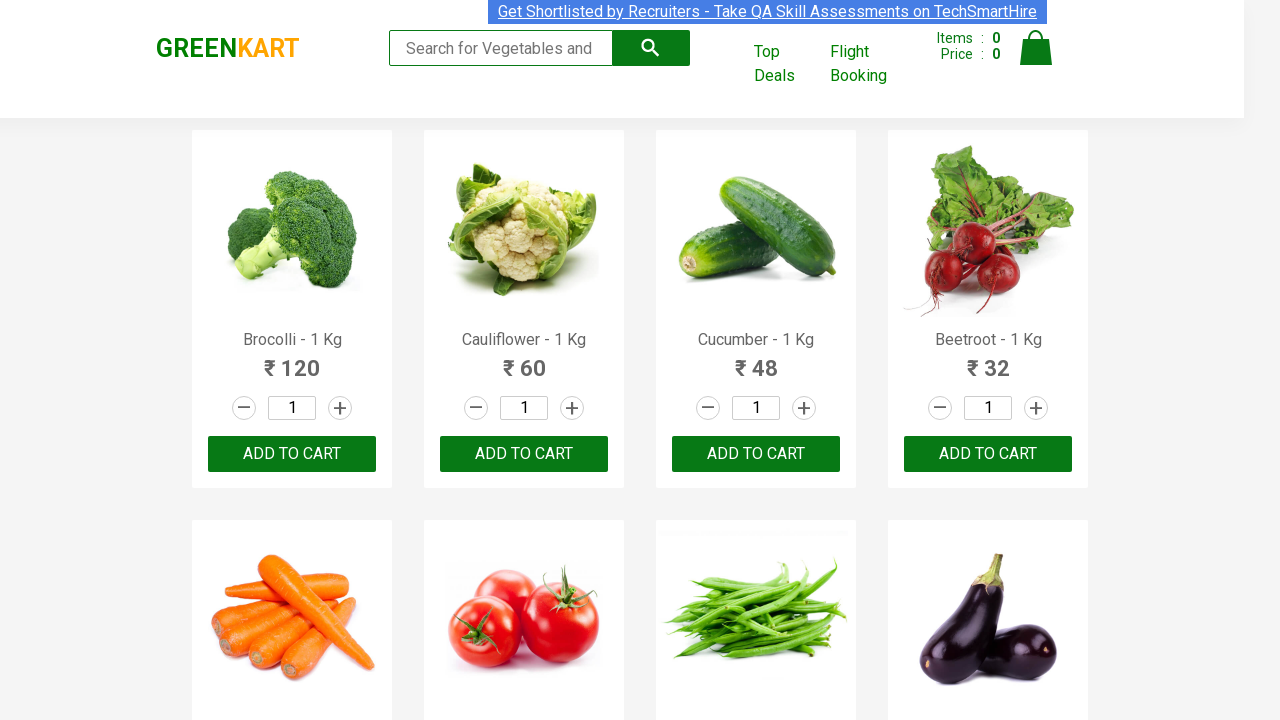

Retrieved product text: Brocolli - 1 Kg
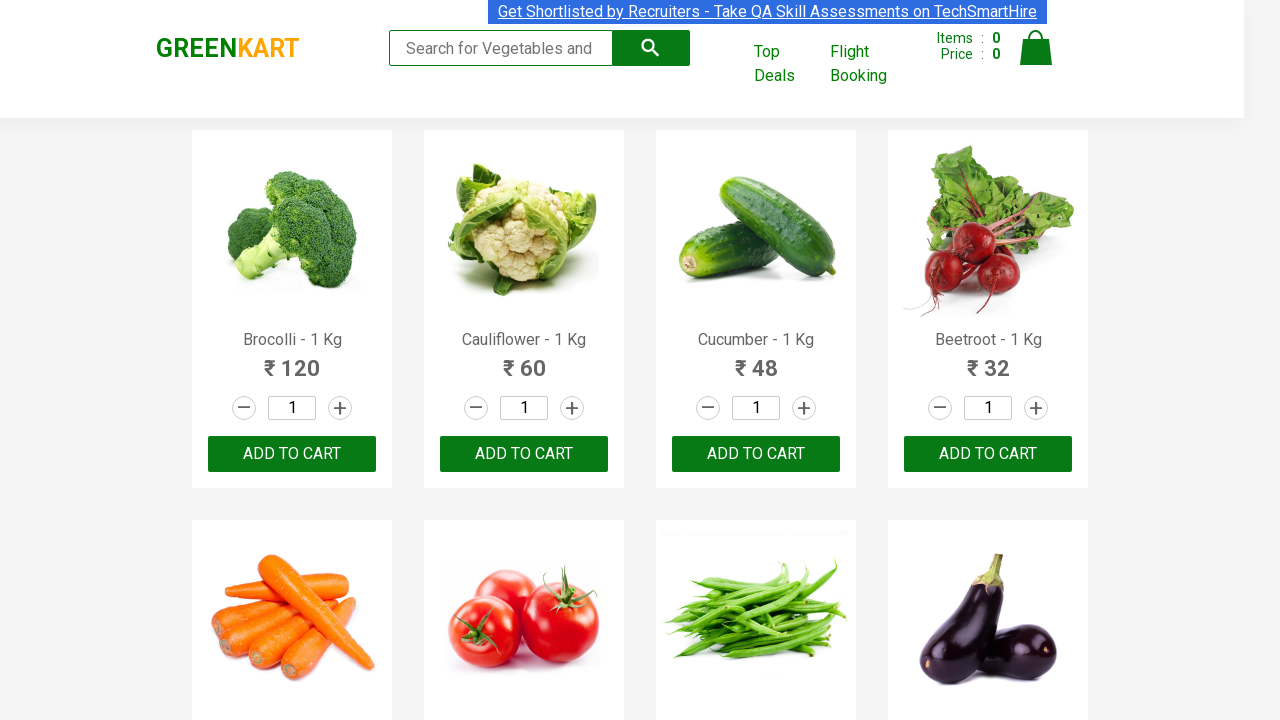

Retrieved product text: Cauliflower - 1 Kg
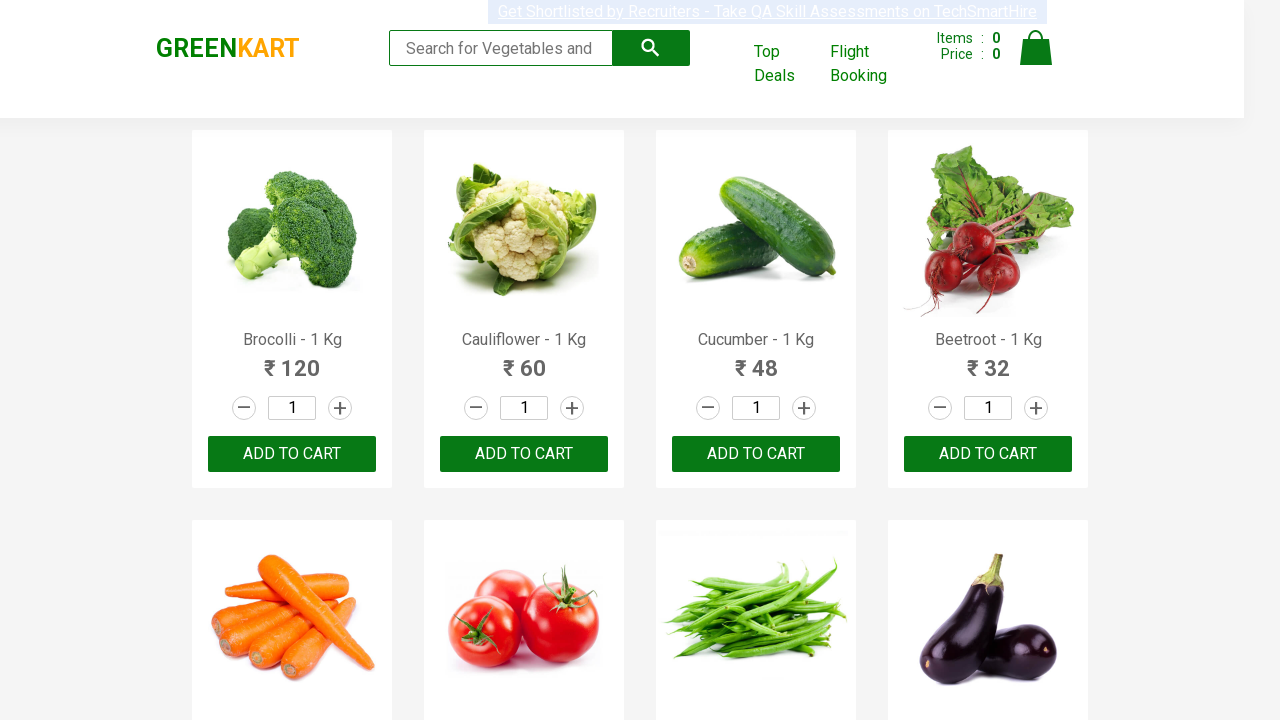

Retrieved product text: Cucumber - 1 Kg
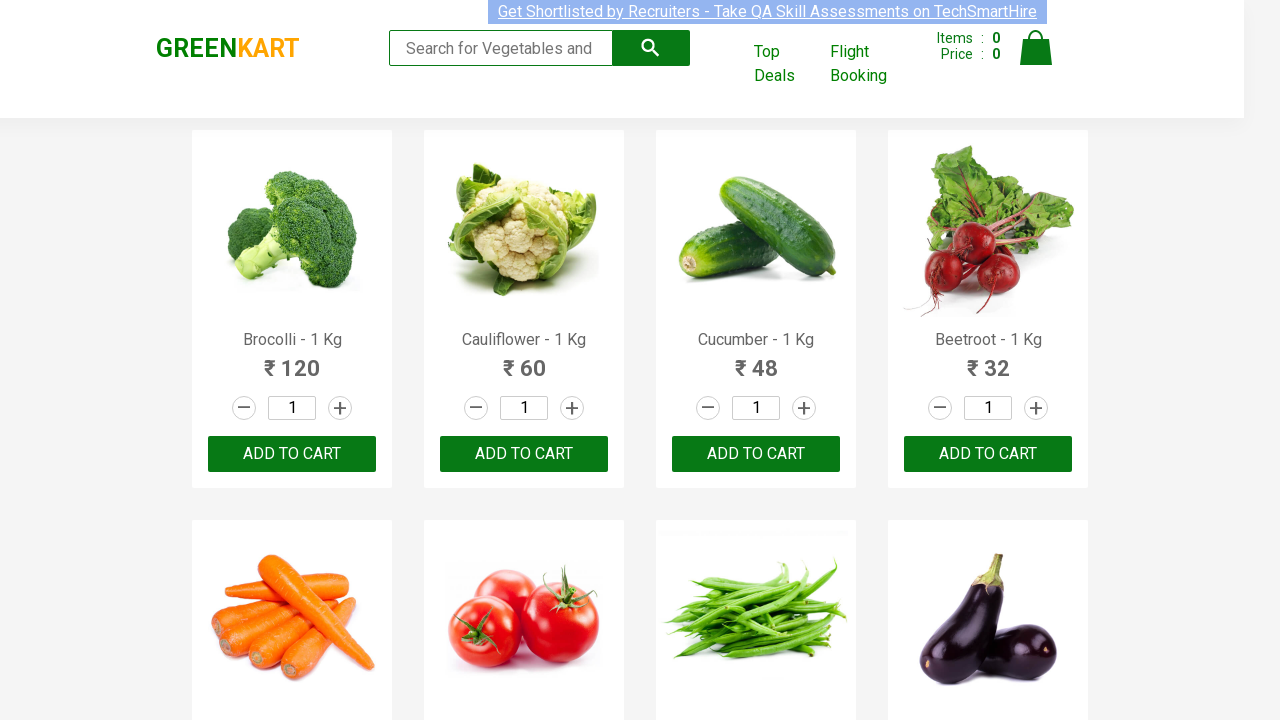

Added Cucumber to shopping cart at (756, 454) on .product-action >> nth=2
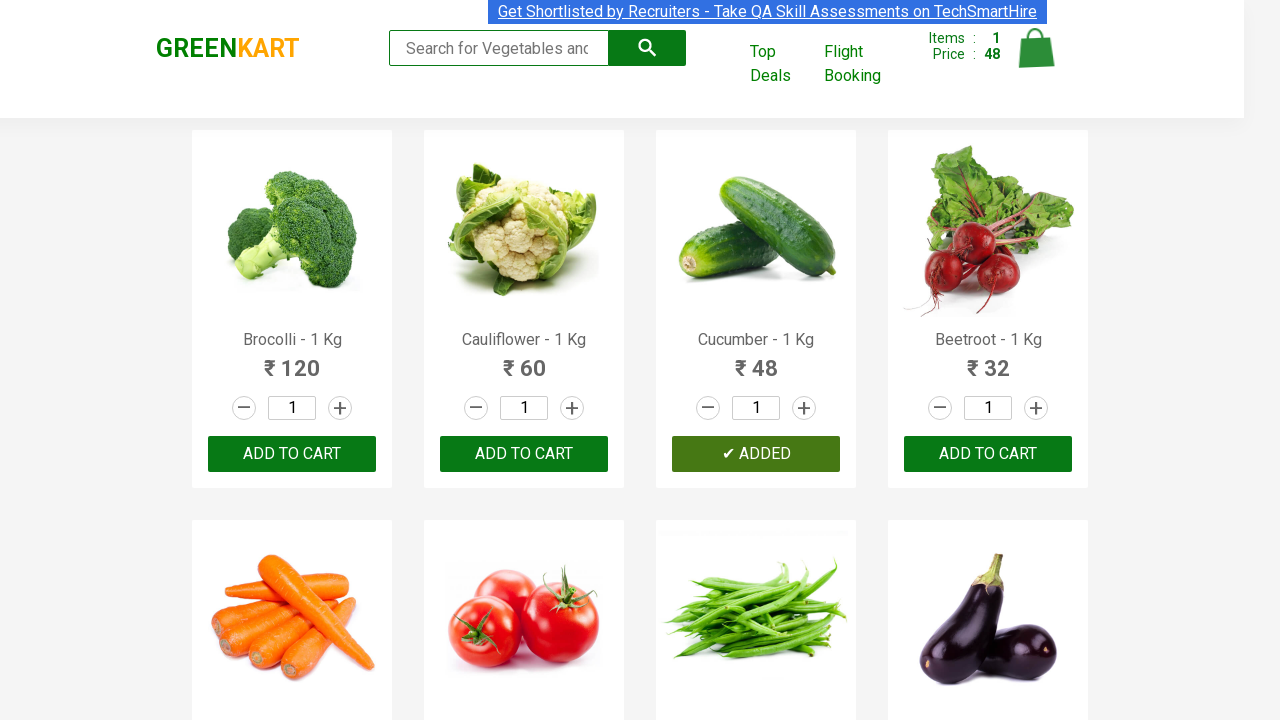

Retrieved product text: Cucumber - 1 Kg
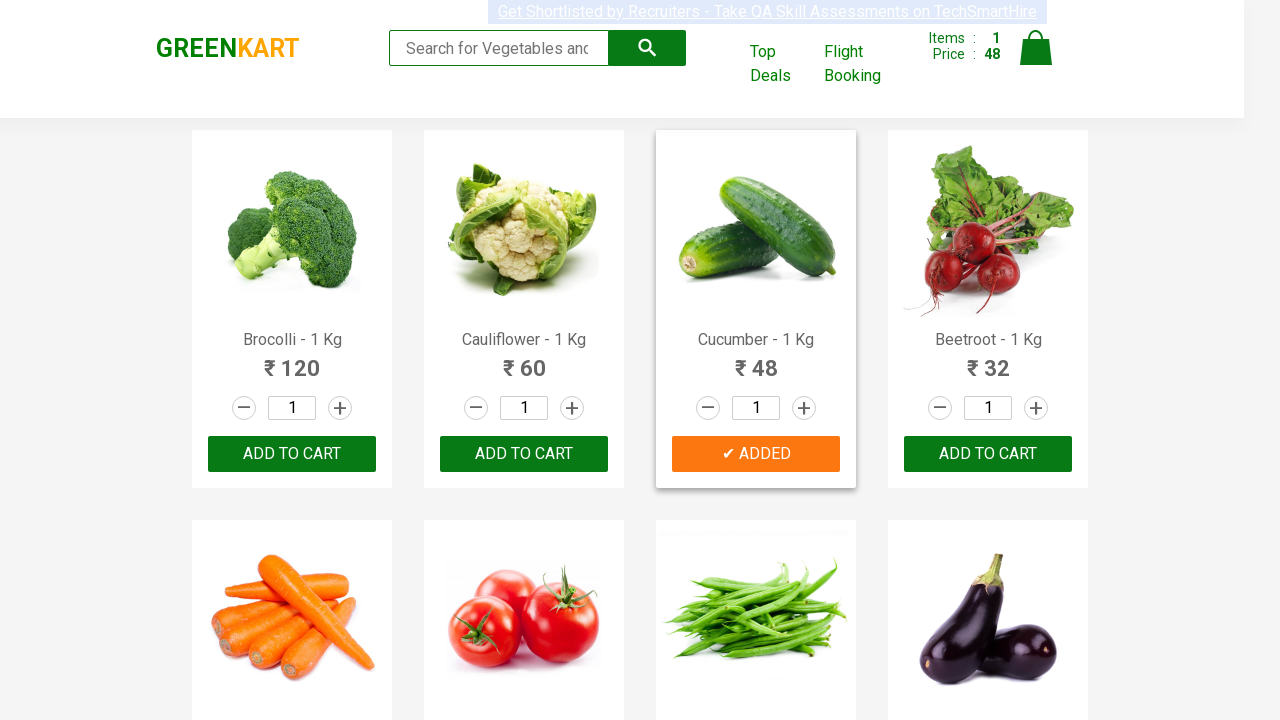

Added Cucumber to shopping cart at (988, 454) on .product-action >> nth=3
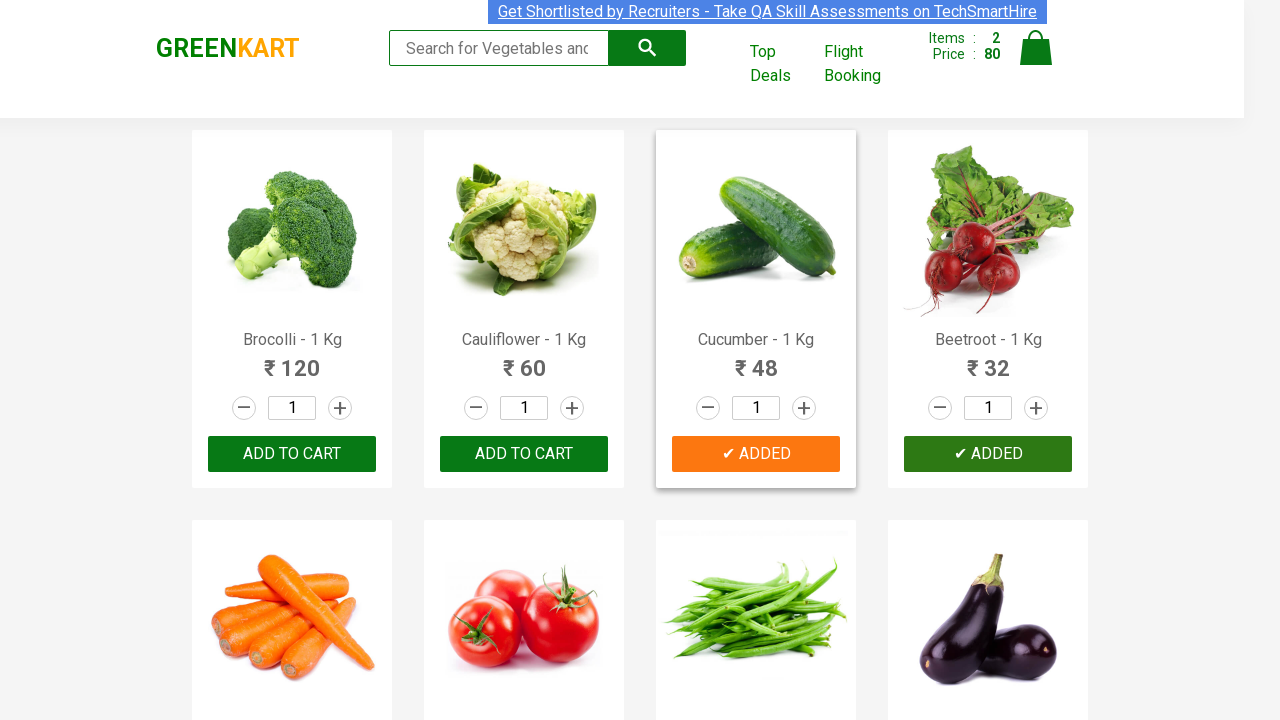

Retrieved product text: Cucumber - 1 Kg
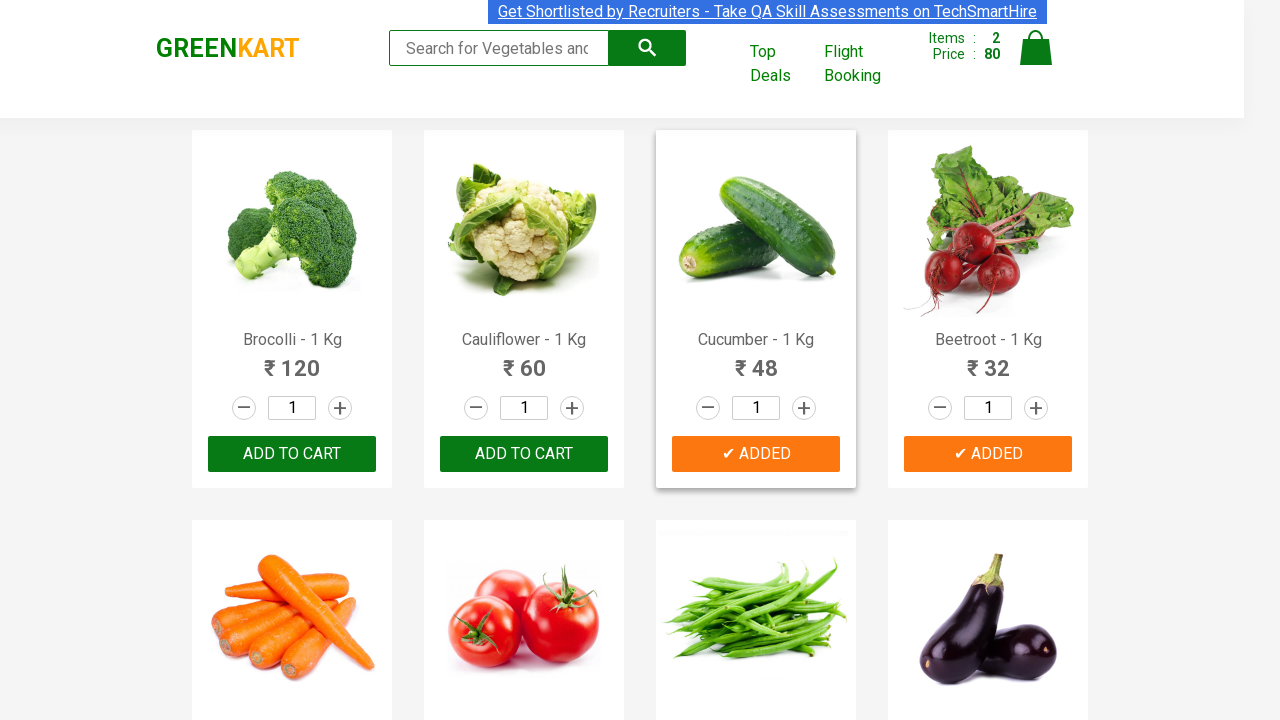

Added Cucumber to shopping cart at (292, 360) on .product-action >> nth=4
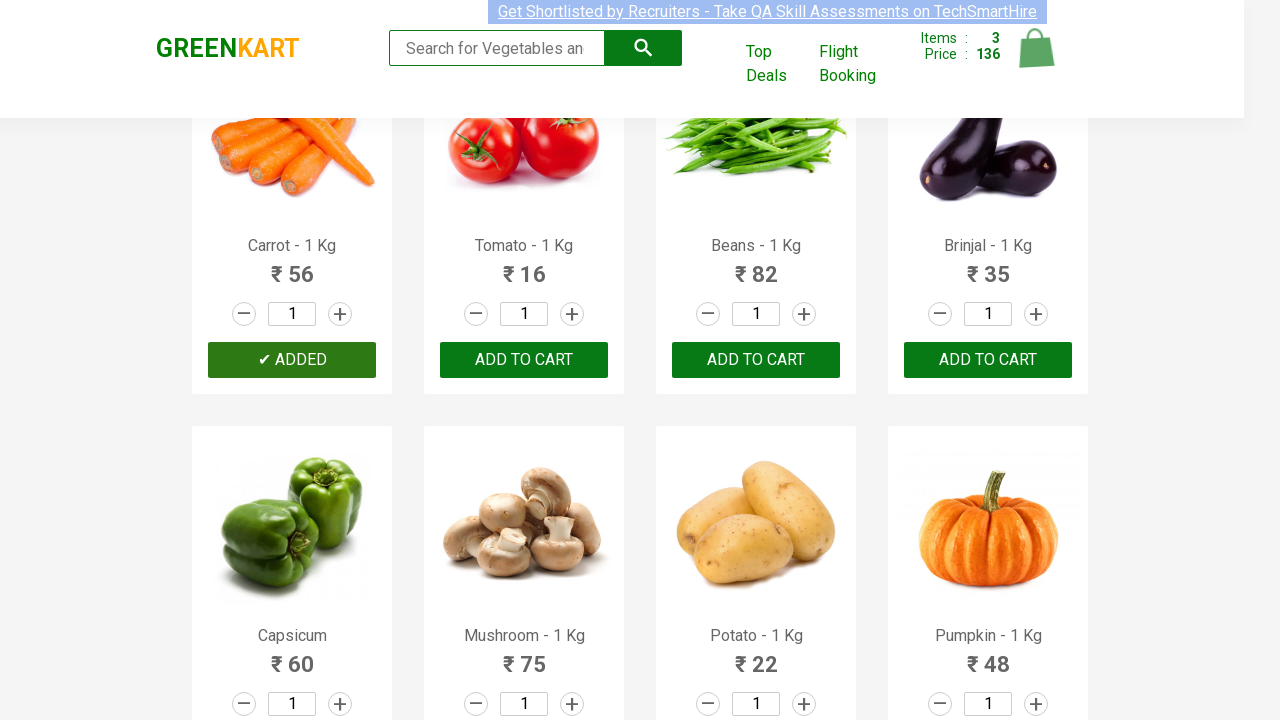

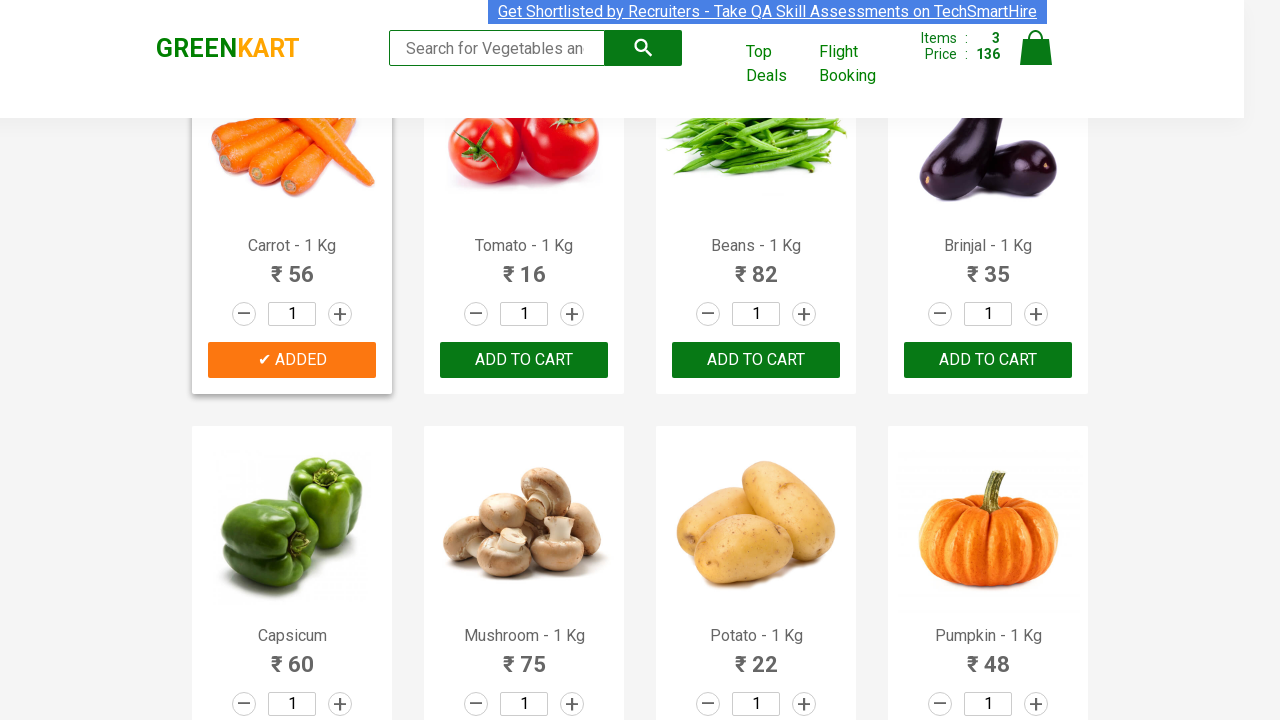